Navigates to the Selenide GitHub repository wiki section, searches for SoftAssertions page, and verifies that it contains JUnit5 example documentation

Starting URL: https://github.com/selenide/selenide

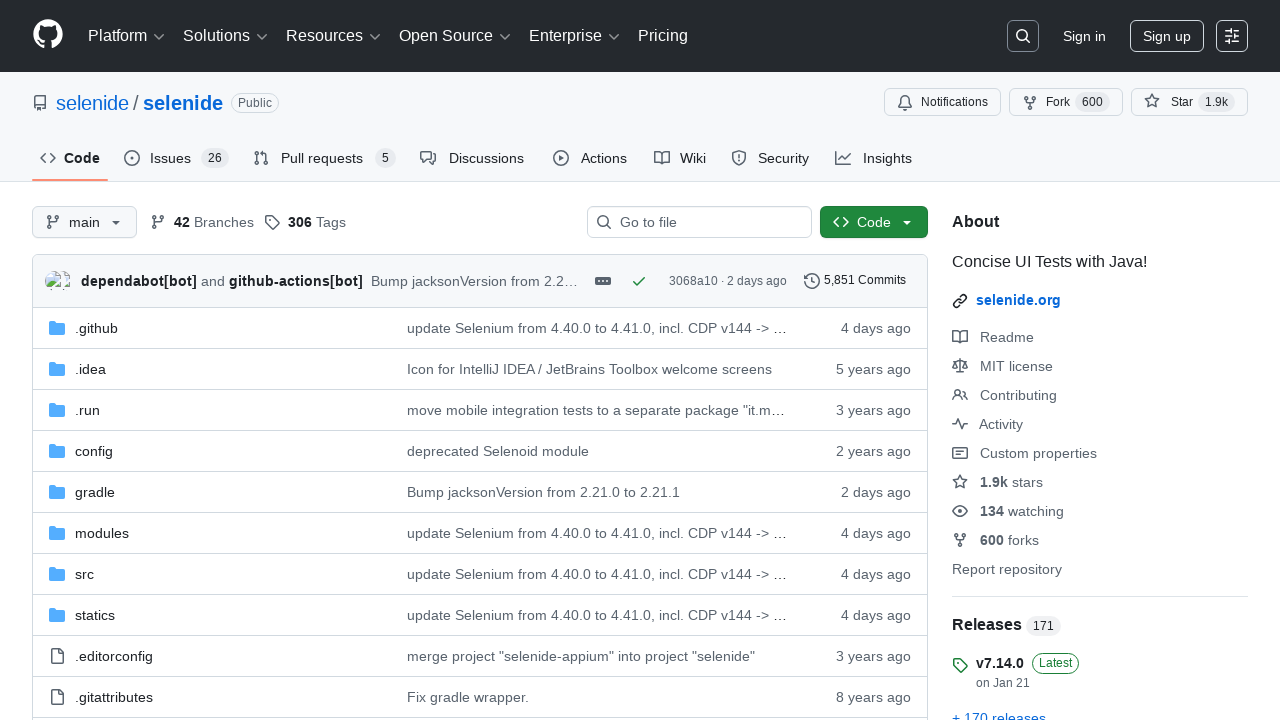

Clicked on Wiki tab at (680, 158) on ul li a#wiki-tab
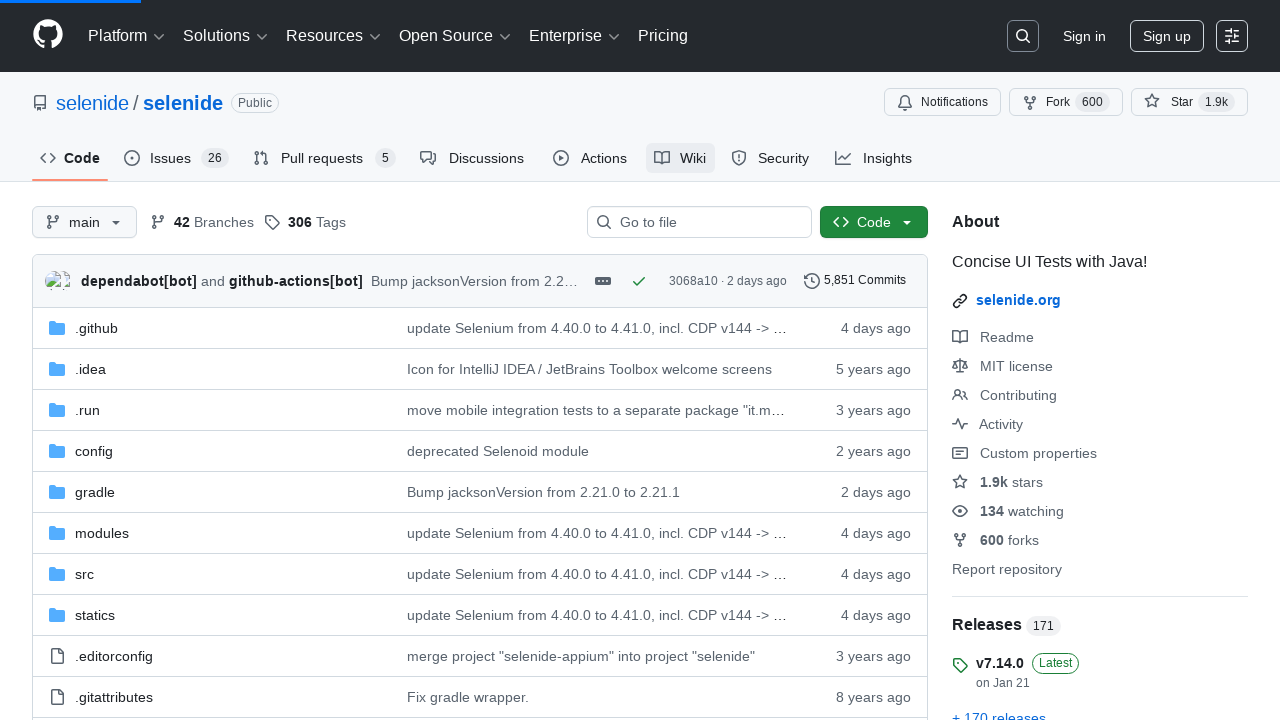

Clicked button to show more wiki pages at (1030, 429) on button.js-wiki-more-pages-link
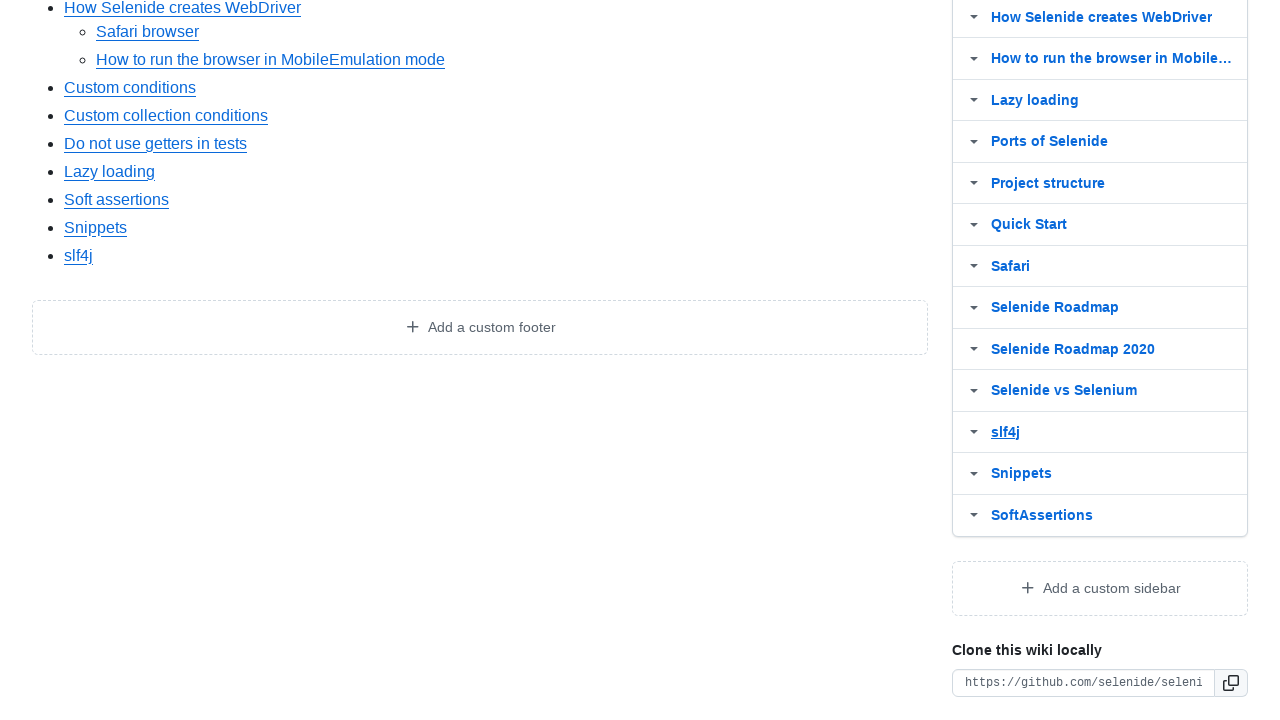

Wiki pages filter loaded
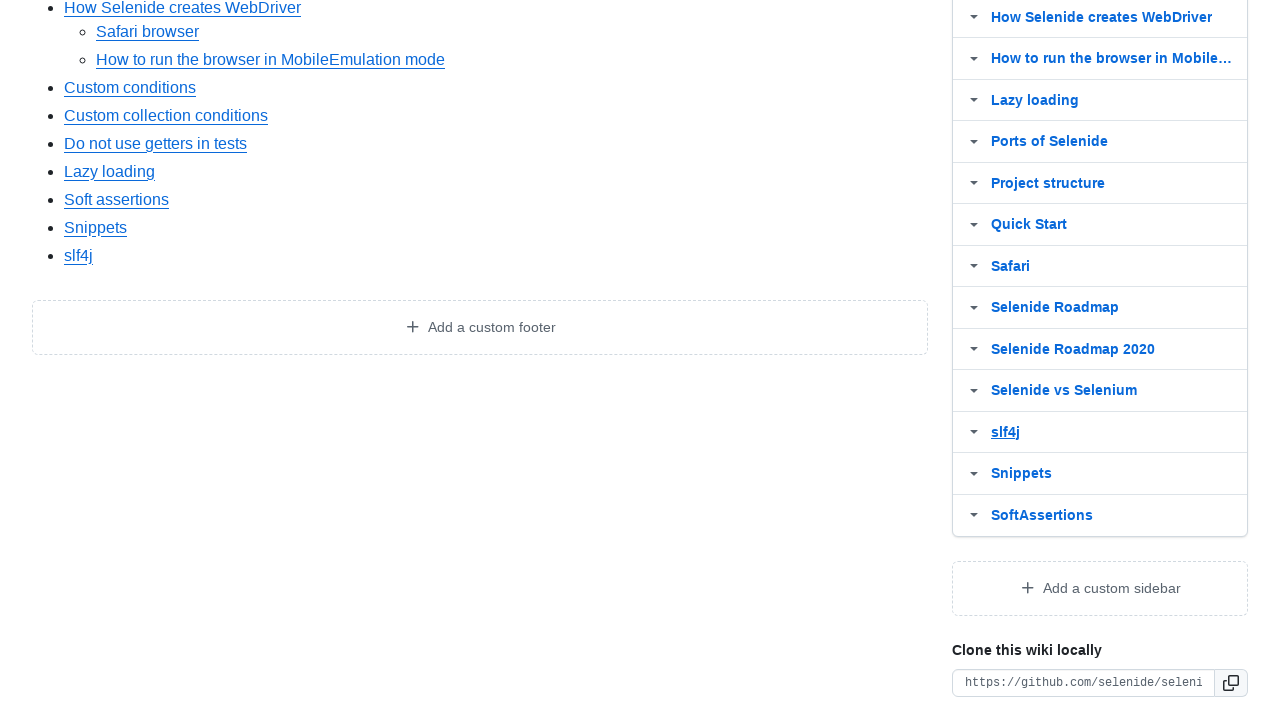

Clicked on SoftAssertions wiki page link at (1042, 515) on [data-filterable-for=wiki-pages-filter] >> text=SoftAssertions
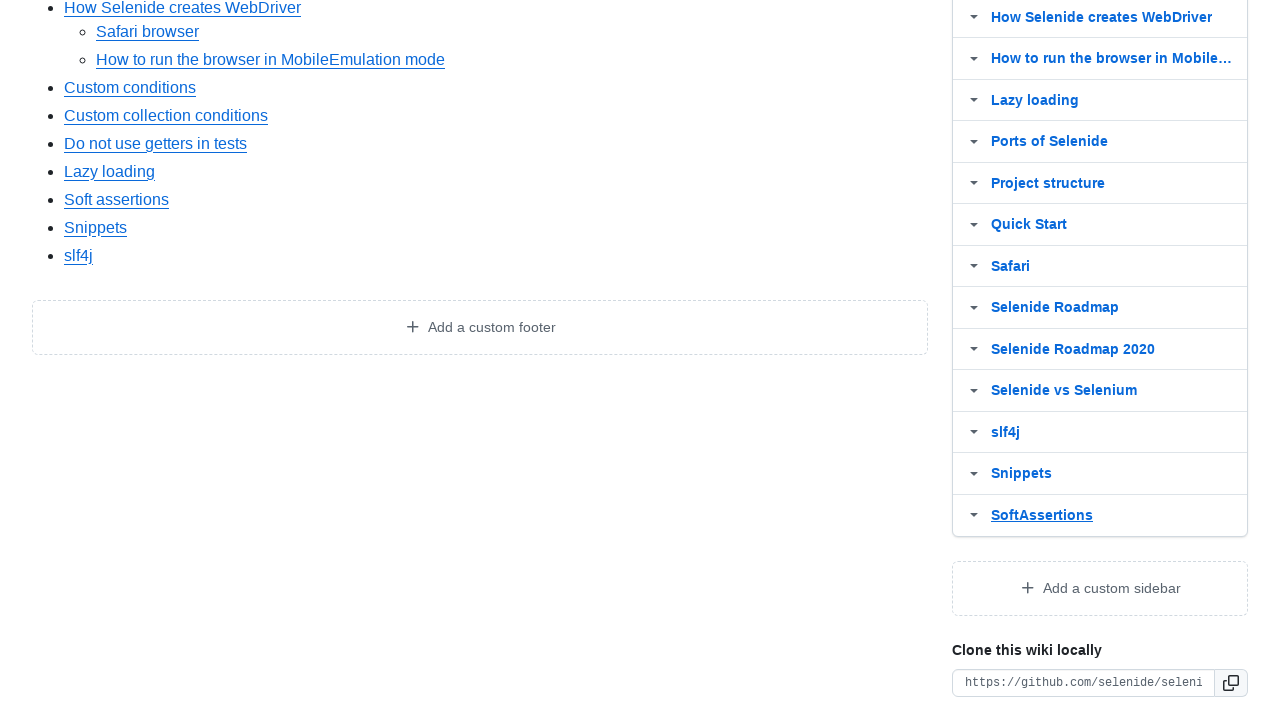

SoftAssertions page content loaded
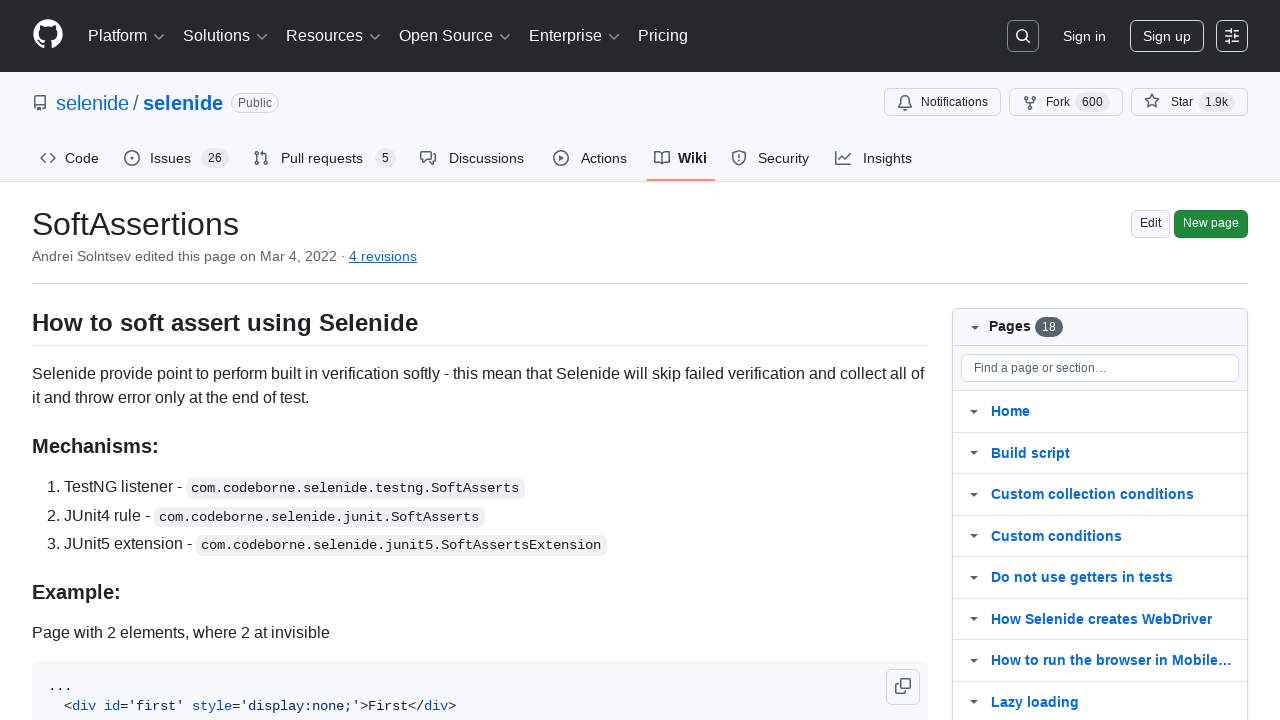

Verified JUnit5 code example exists in SoftAssertions documentation
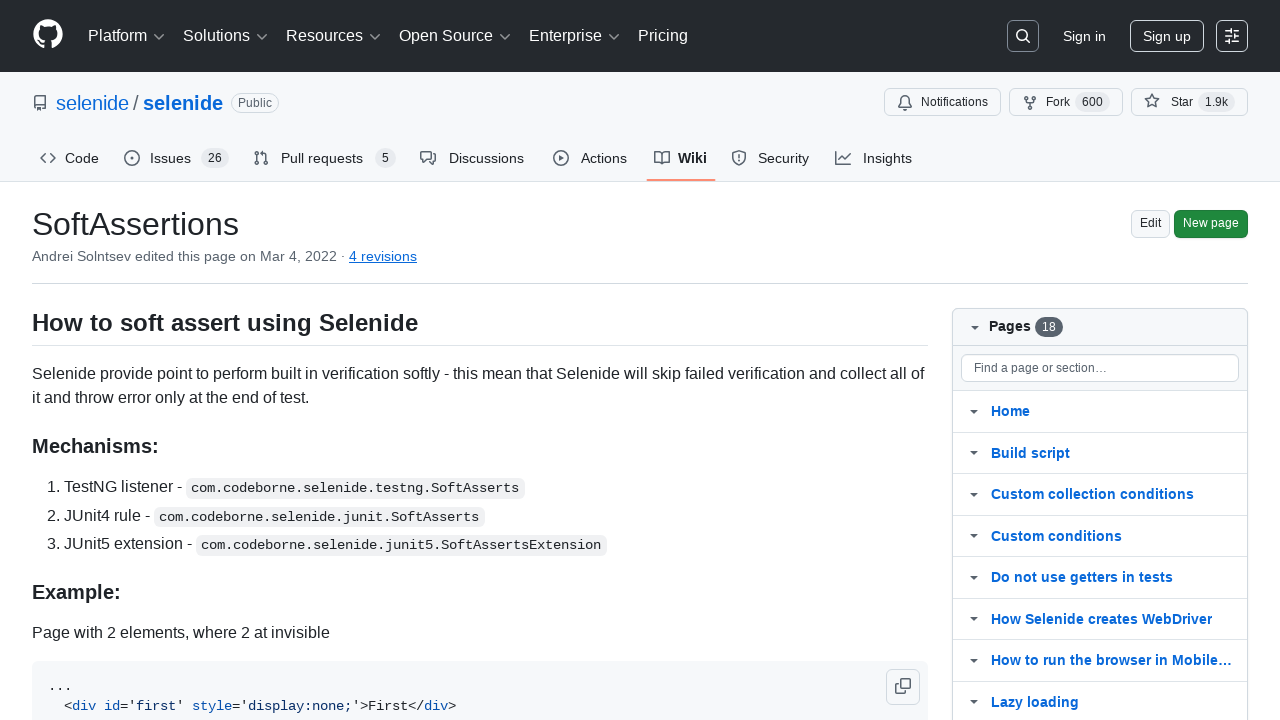

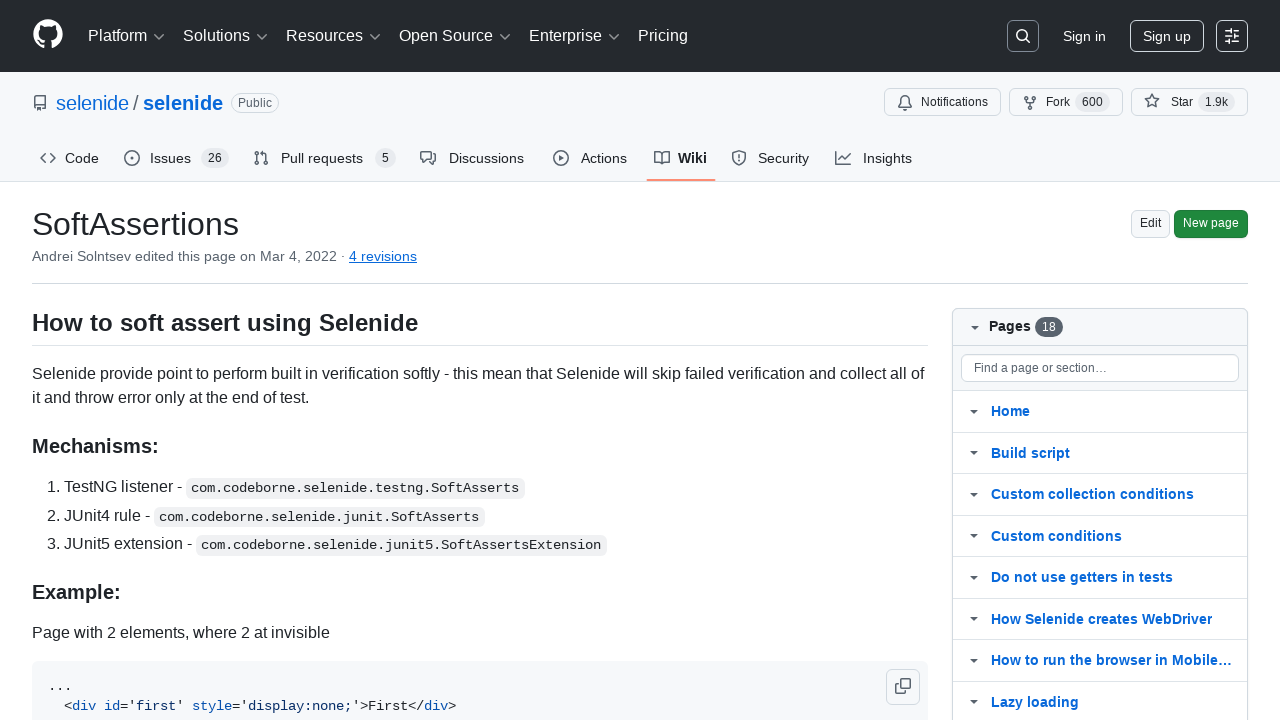